Tests handling of iframes by locating an input field within a frame and filling it with text

Starting URL: https://ui.vision/demo/webtest/frames/

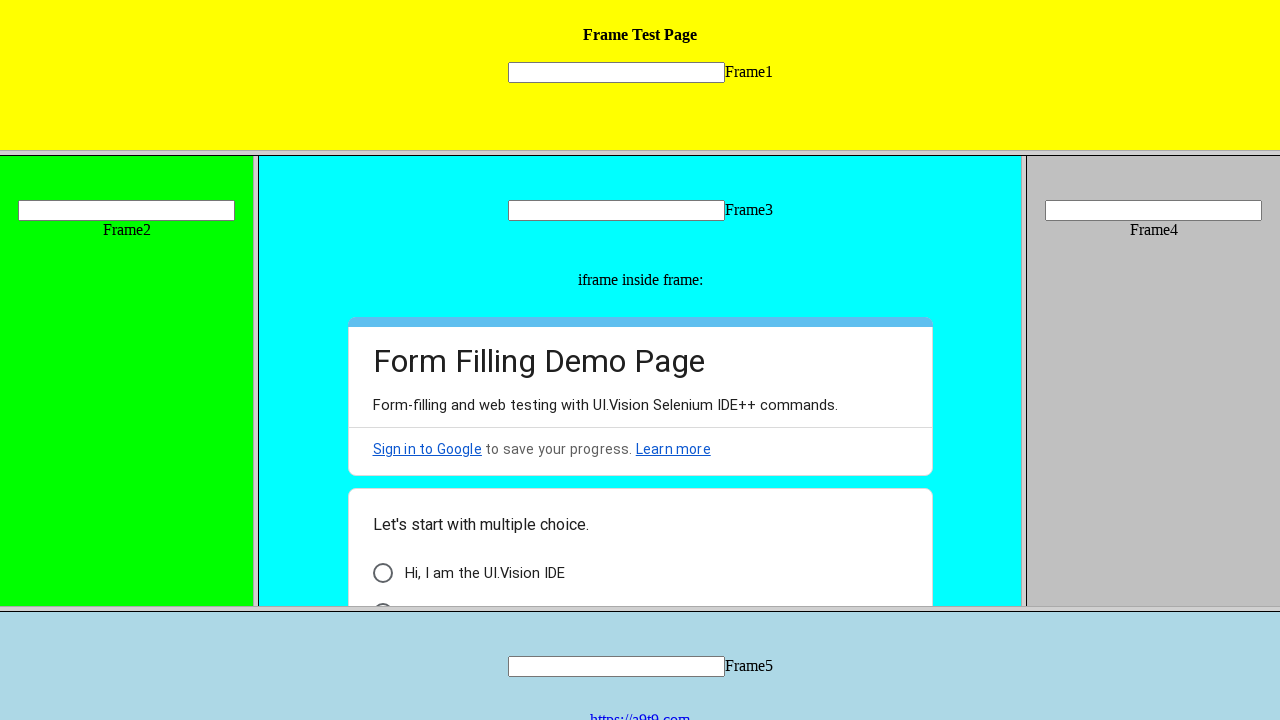

Located input field within iframe (frame_1.html)
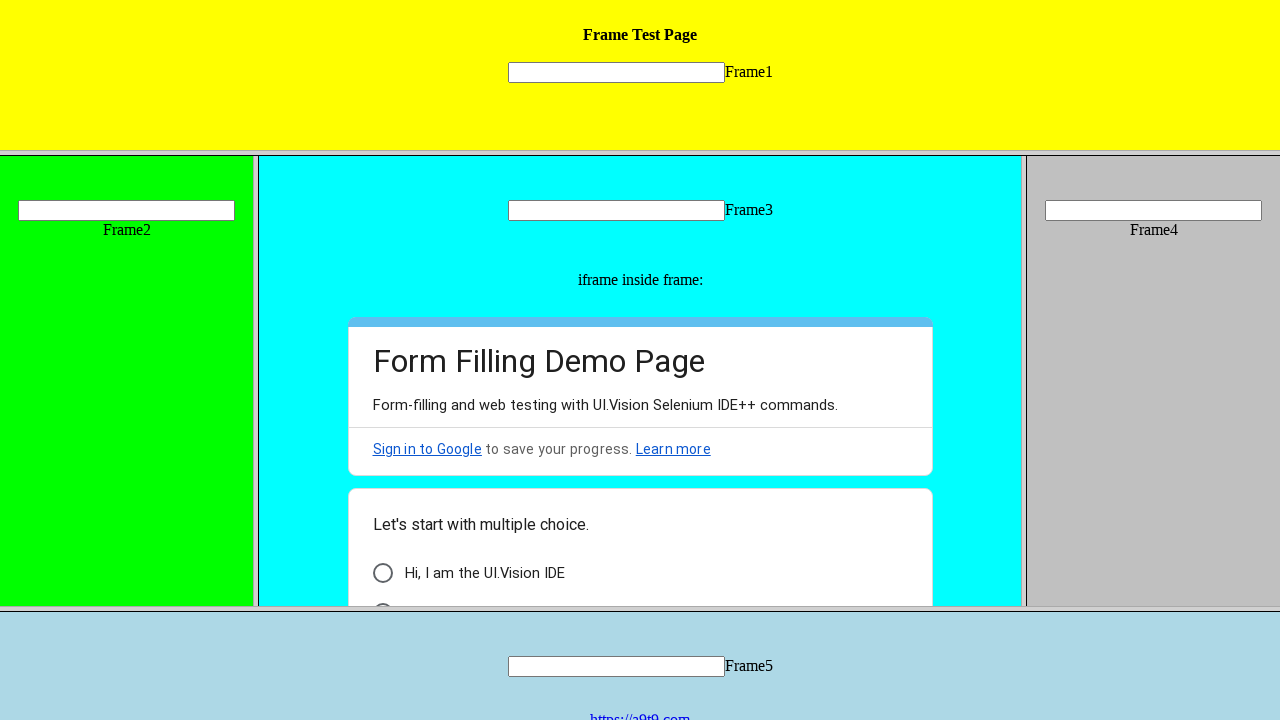

Filled iframe input field with text 'harsh' on frame[src='frame_1.html'] >> internal:control=enter-frame >> input[name='mytext1
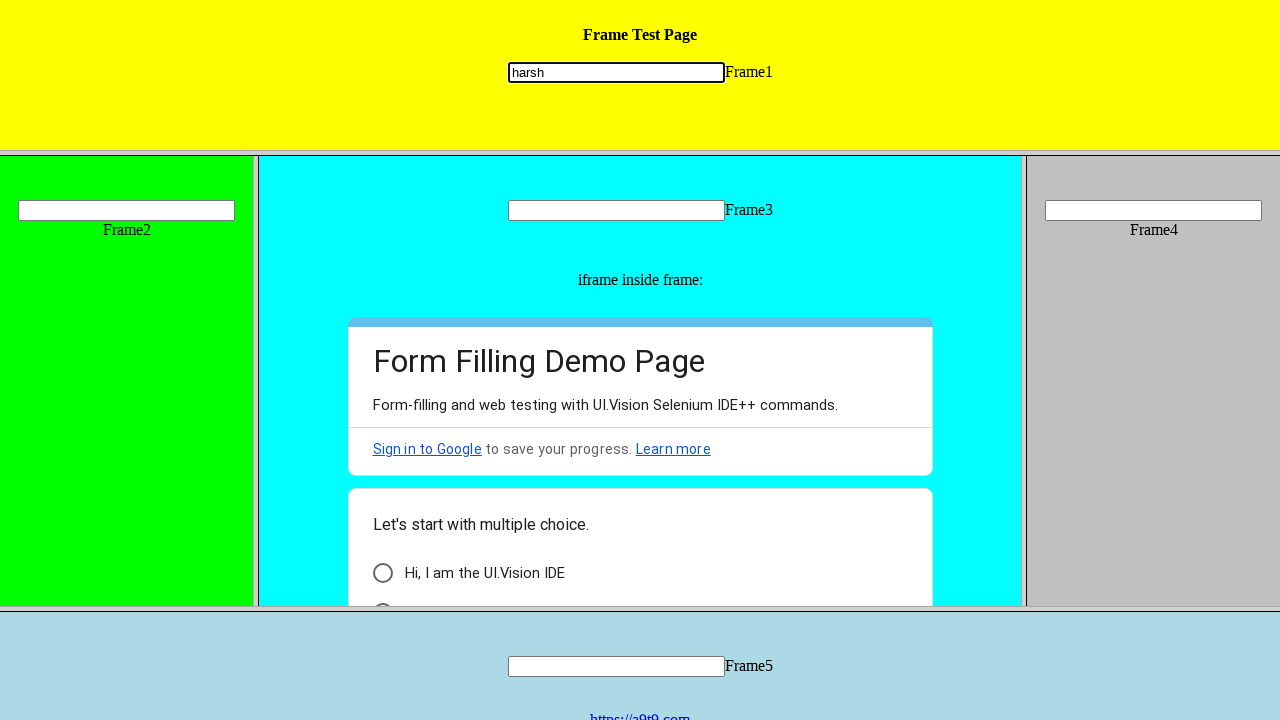

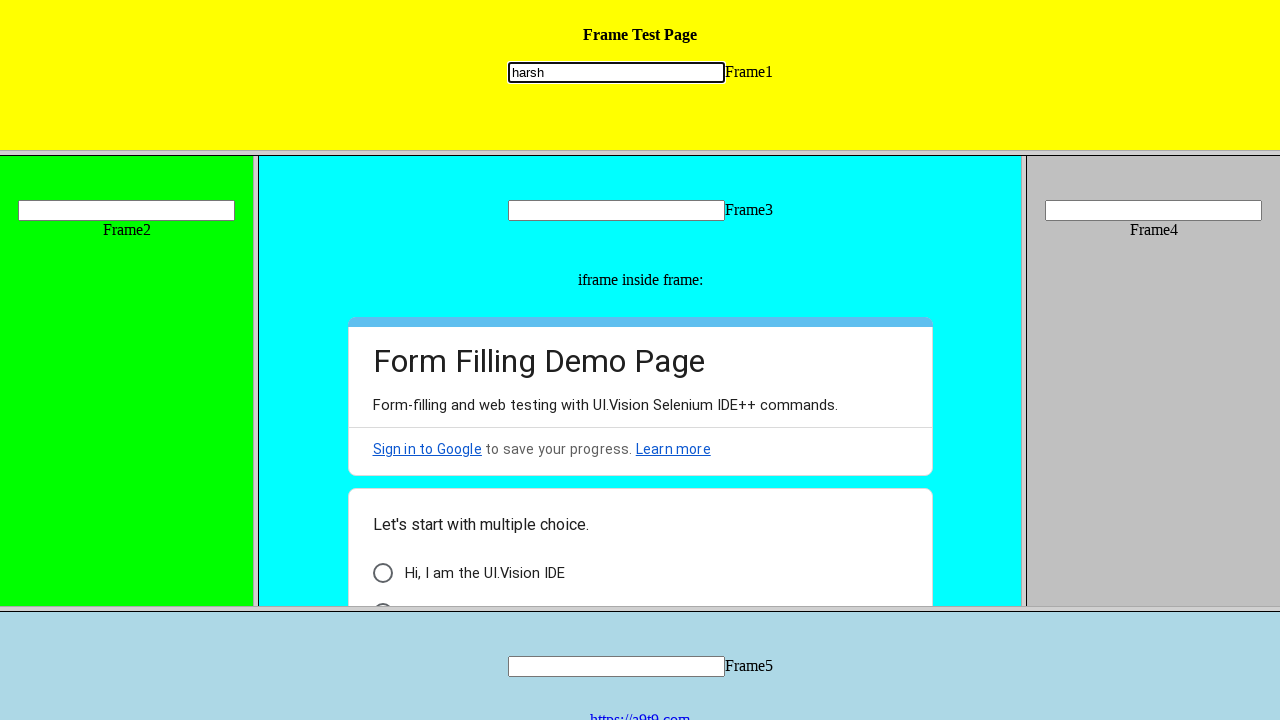